Hovers over the first profile picture and verifies the "View profile" link appears with correct href

Starting URL: https://the-internet.herokuapp.com/hovers

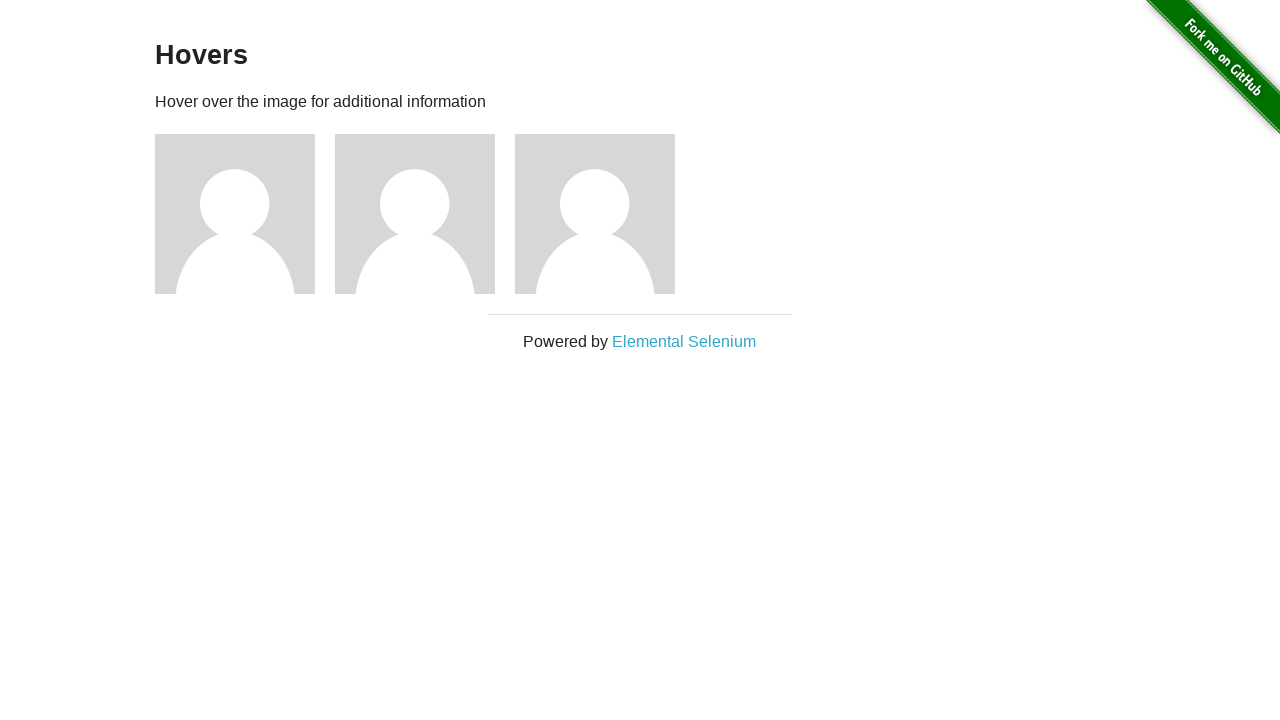

Navigated to the hovers page
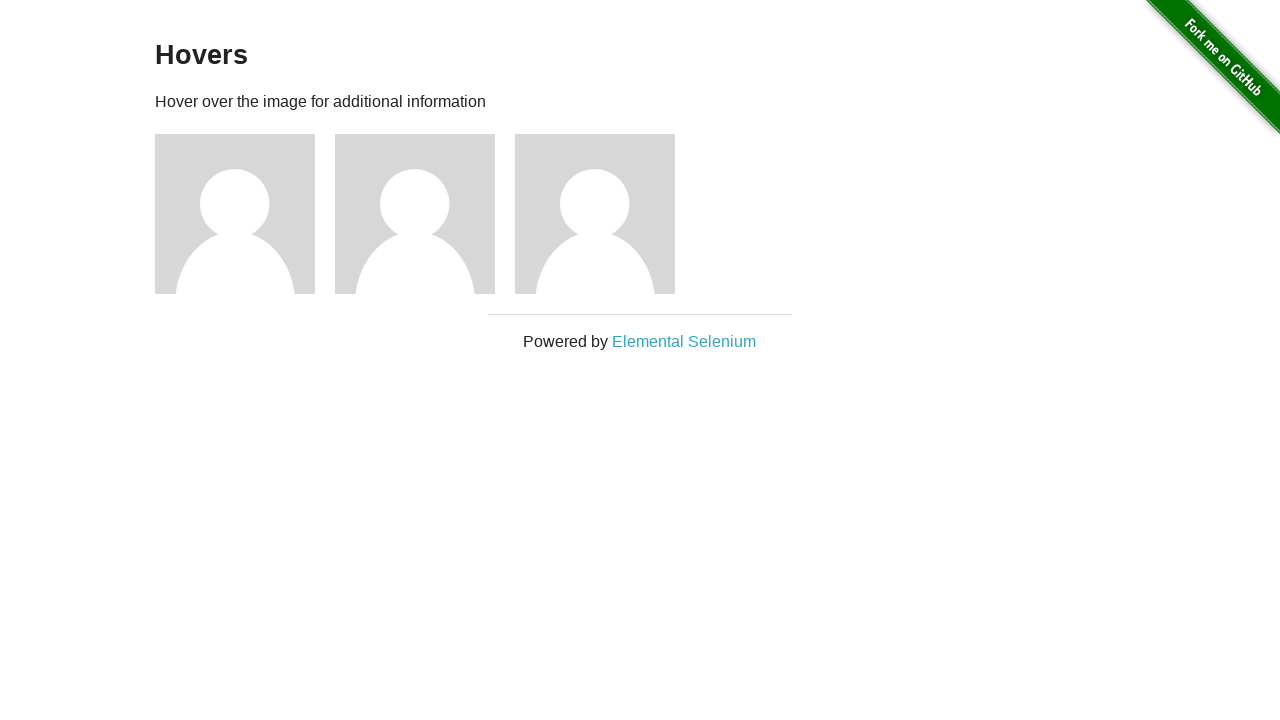

Hovered over the first profile picture at (245, 214) on .figure >> nth=0
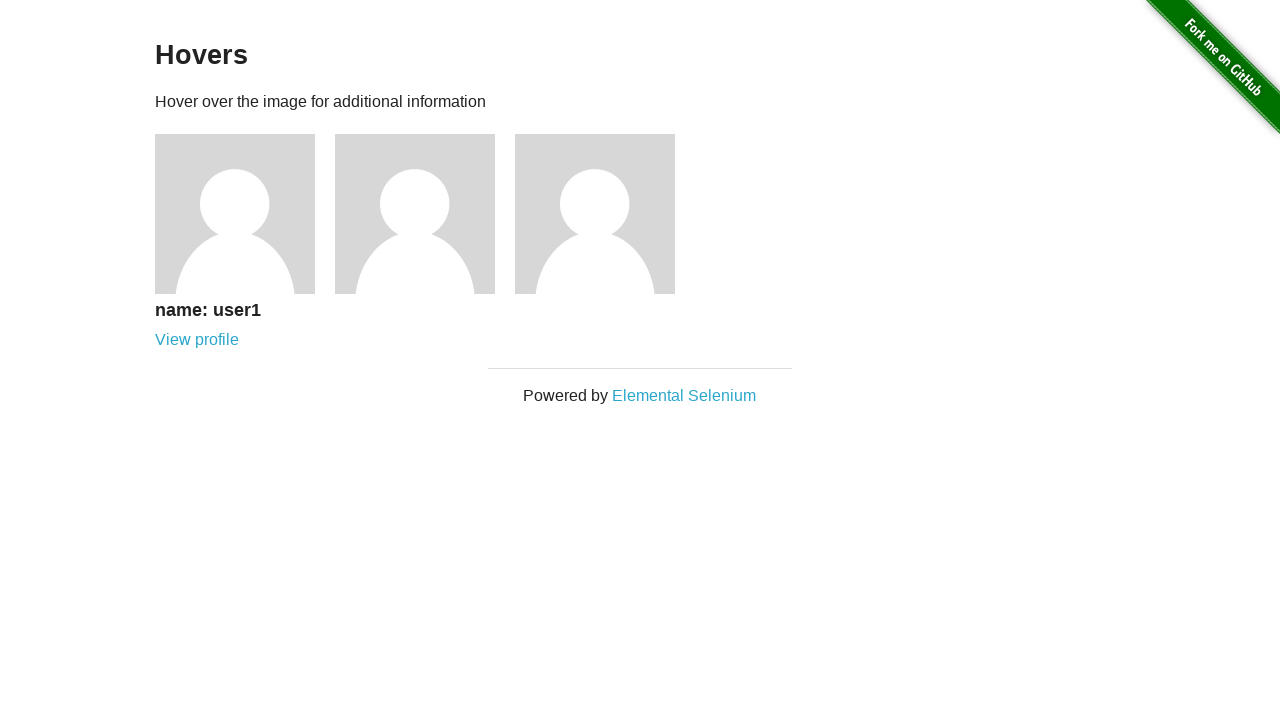

Located the profile link element
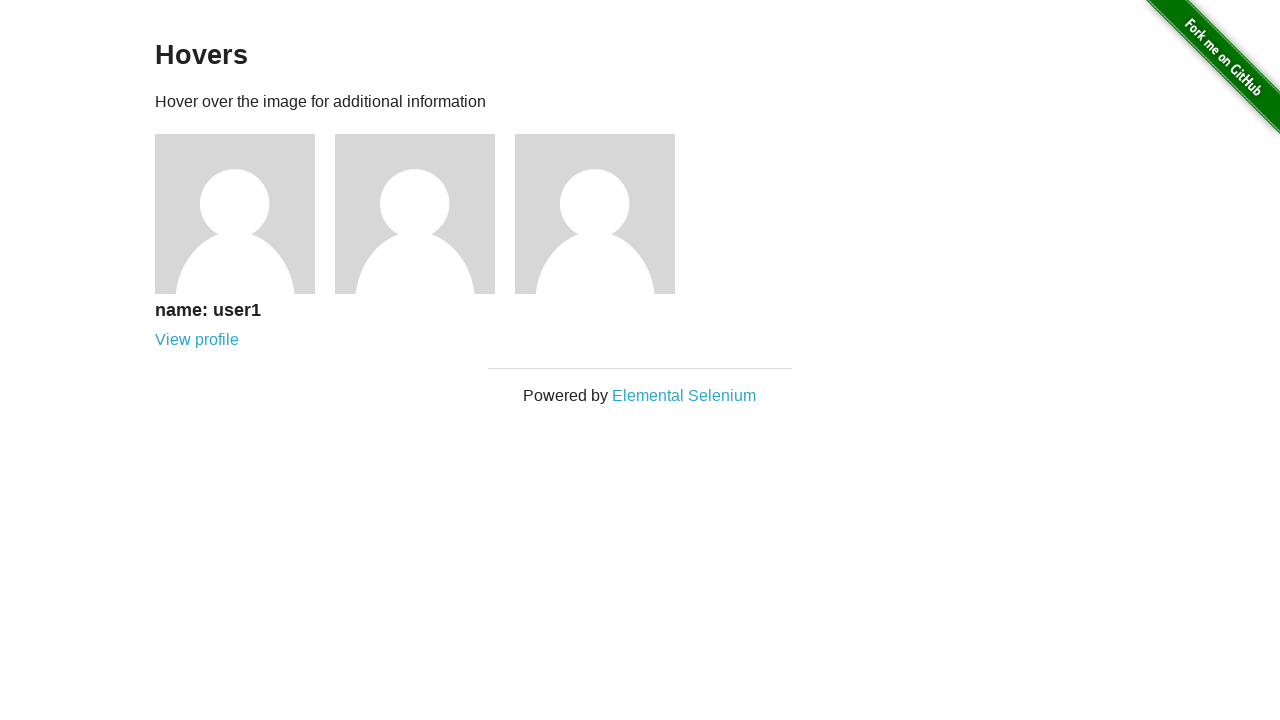

Verified link href contains '/users/1'
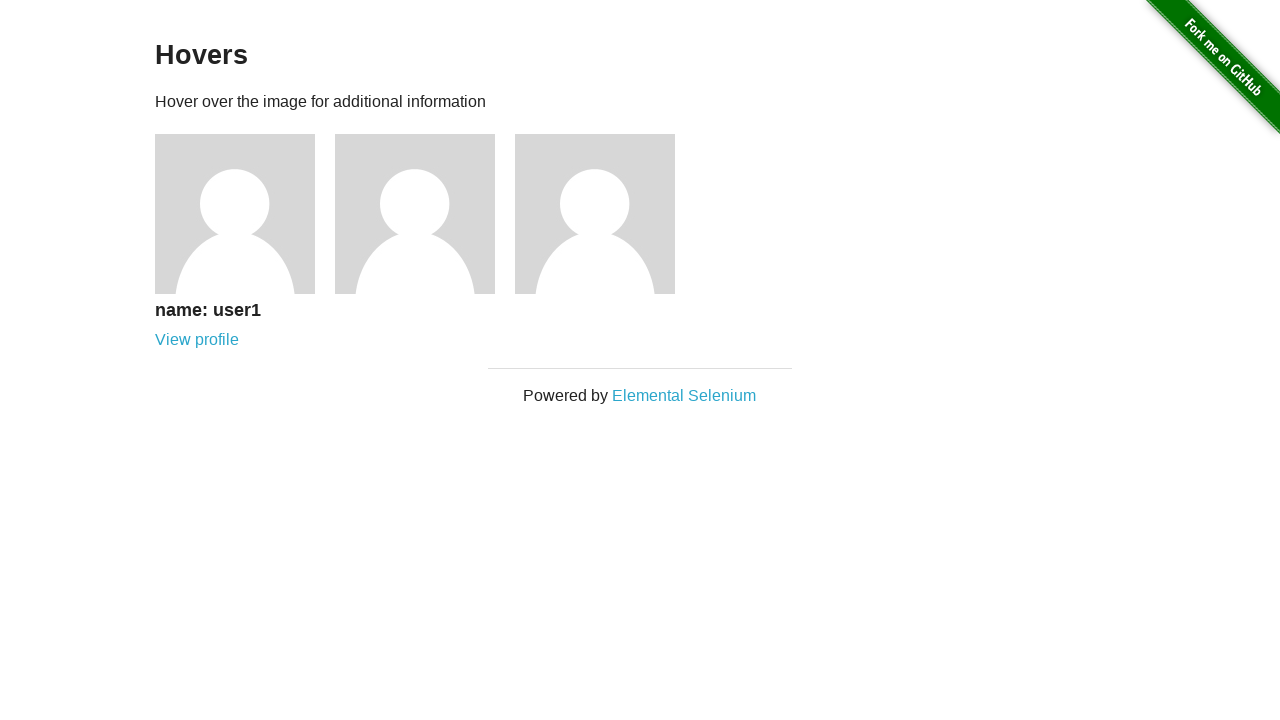

Verified link text contains 'View profile'
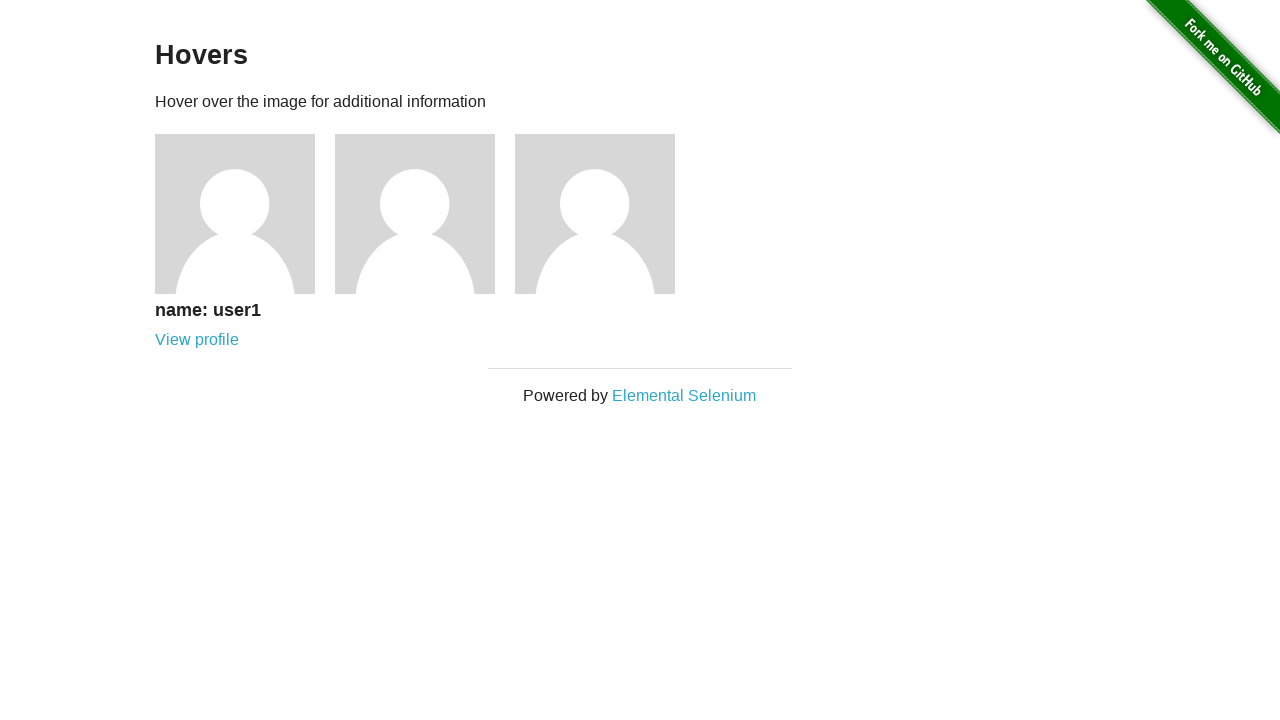

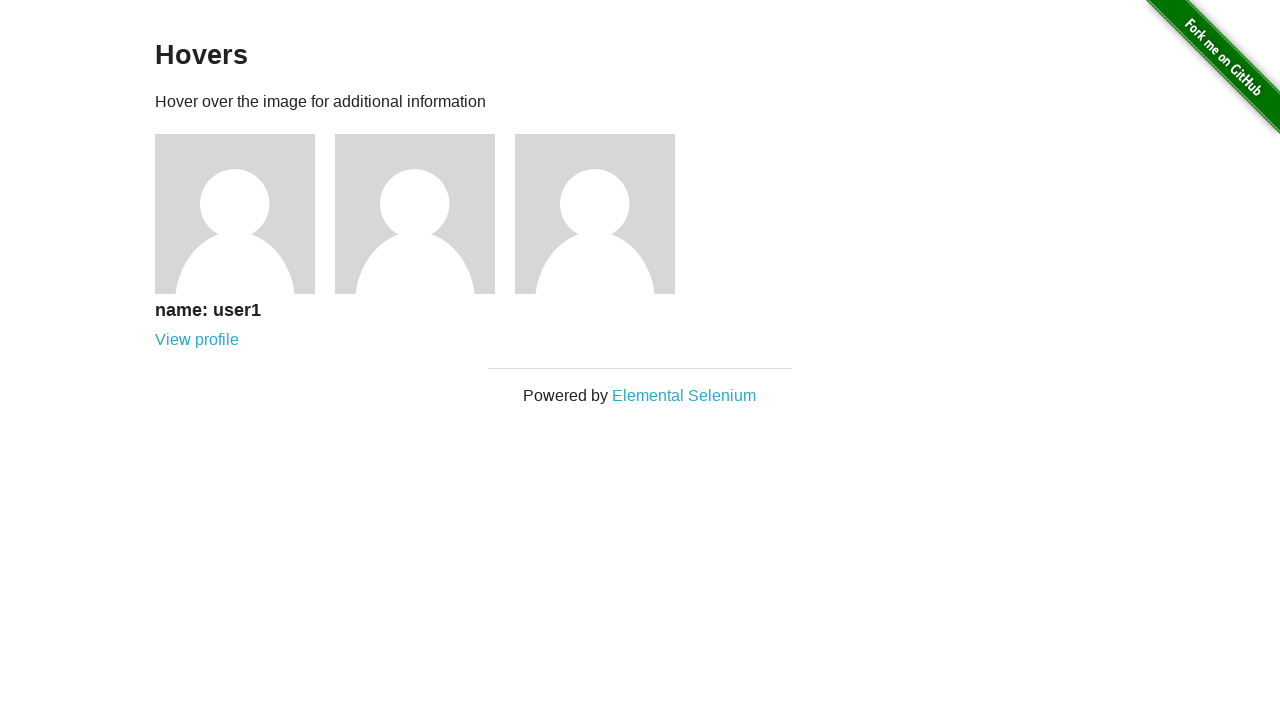